Tests opting out of A/B tests by forging an opt-out cookie on the target page, refreshing, and verifying the page shows "No A/B Test" heading instead of the A/B test variations.

Starting URL: http://the-internet.herokuapp.com/abtest

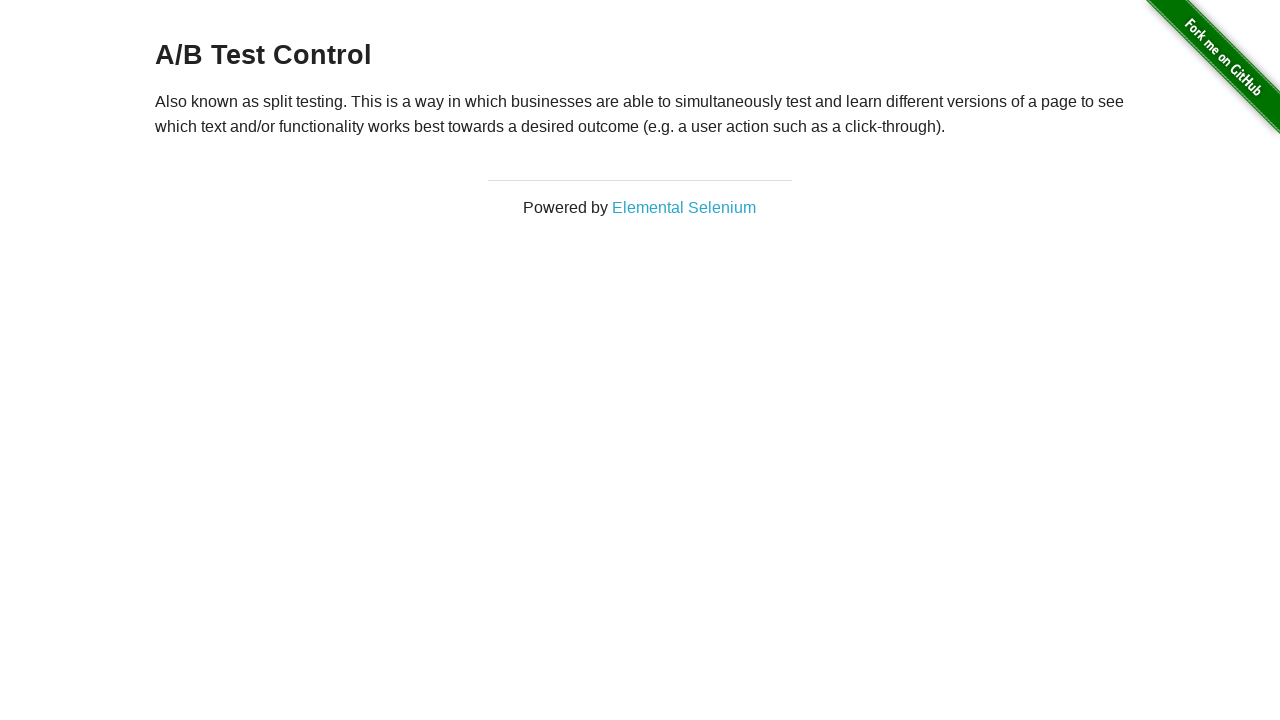

Located h3 heading element on A/B test page
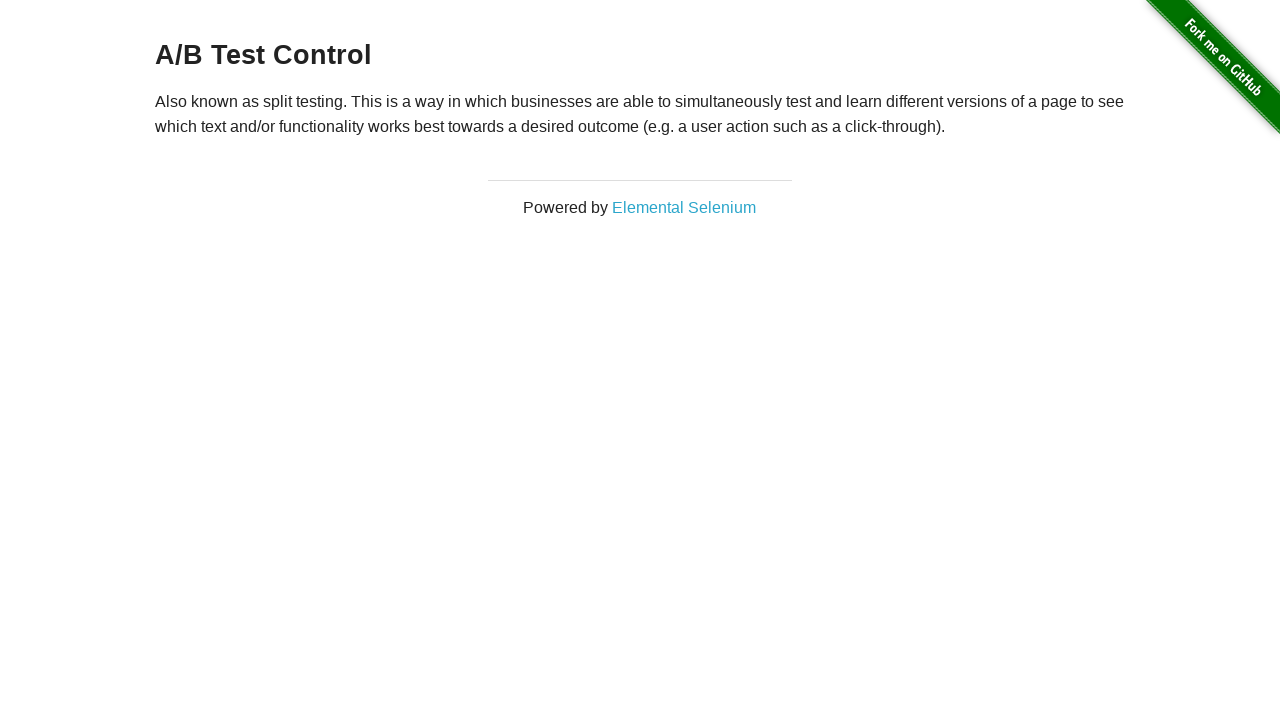

Retrieved heading text content
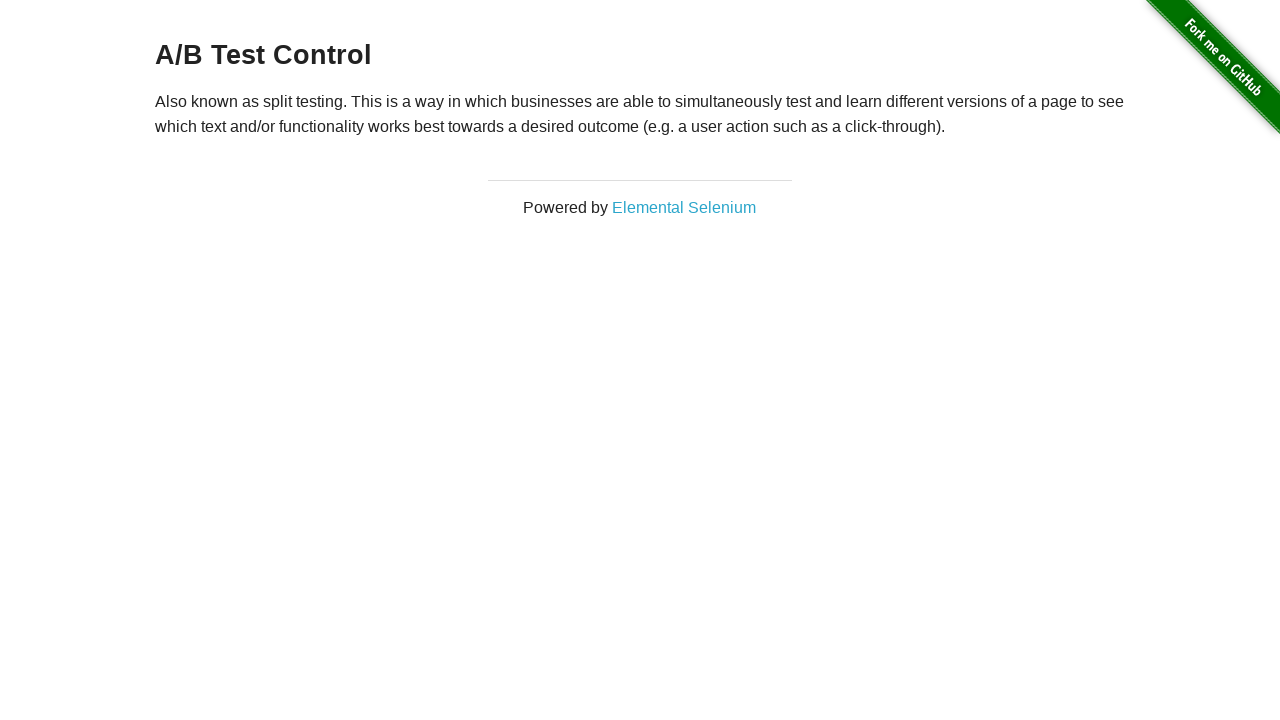

Verified initial heading shows A/B test variation (either 'A/B Test Variation 1' or 'A/B Test Control')
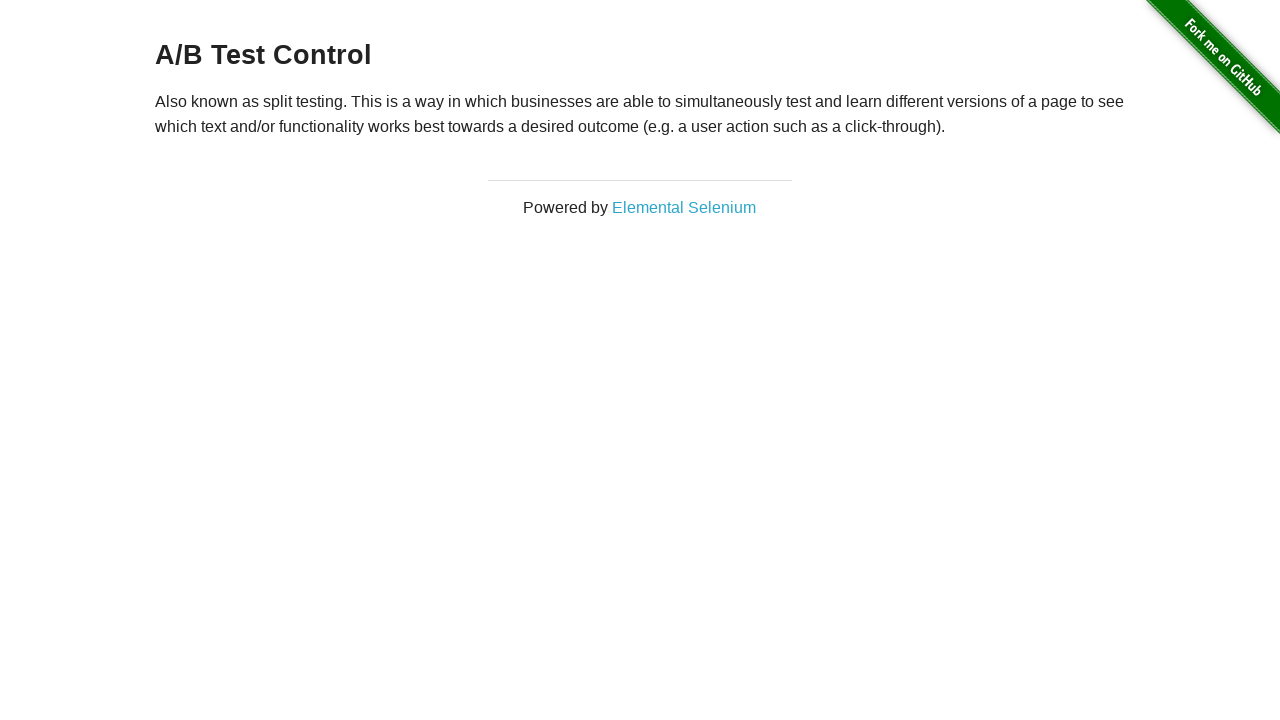

Added optimizelyOptOut cookie with value 'true' to context
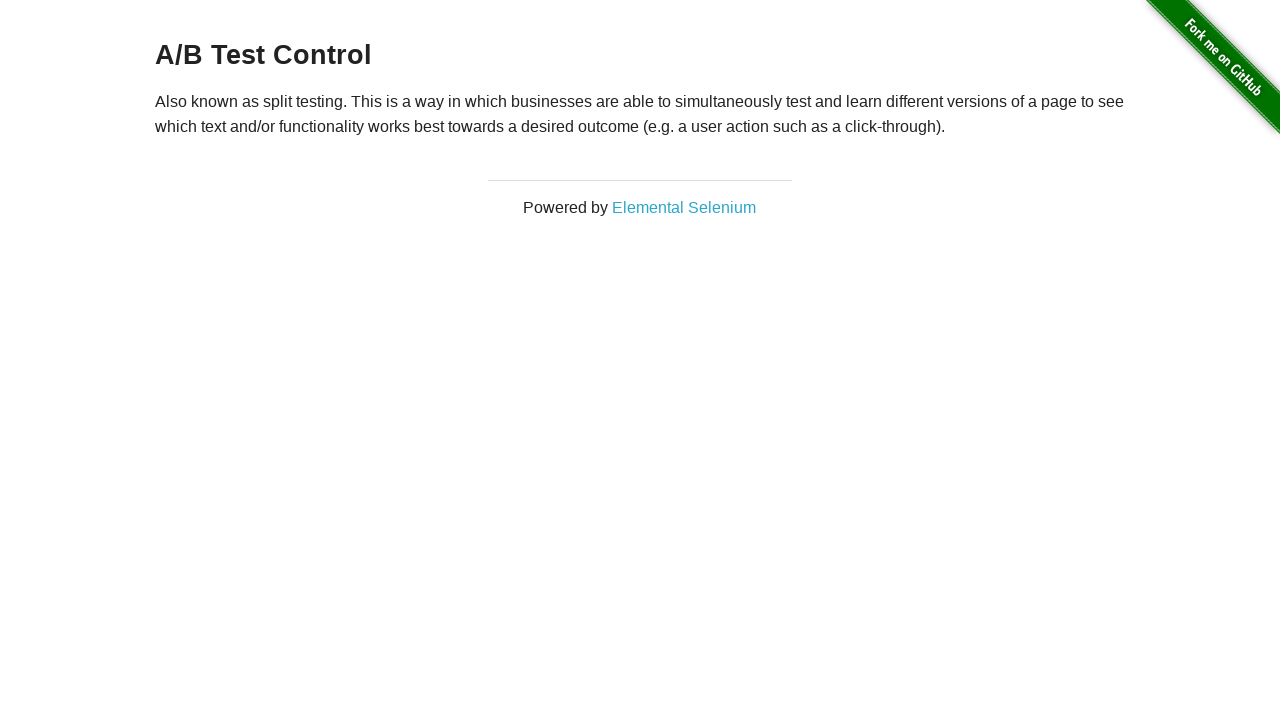

Reloaded page to apply opt-out cookie
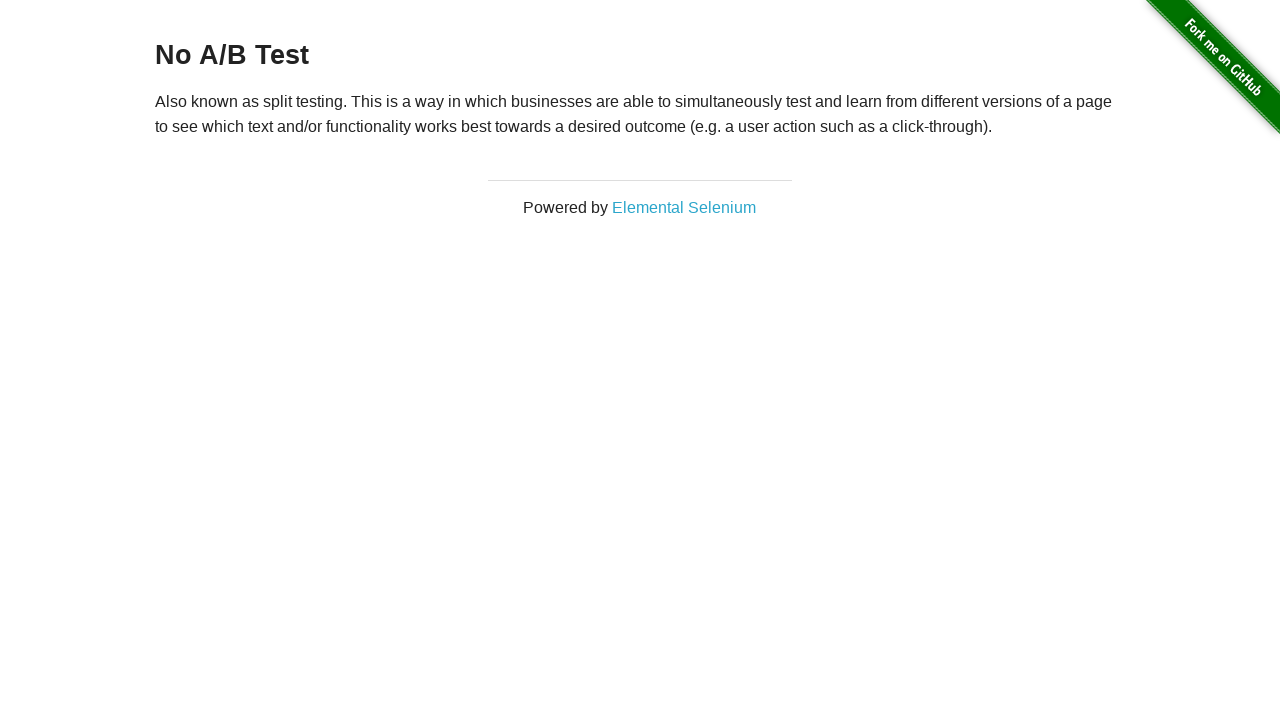

Retrieved heading text content after page reload
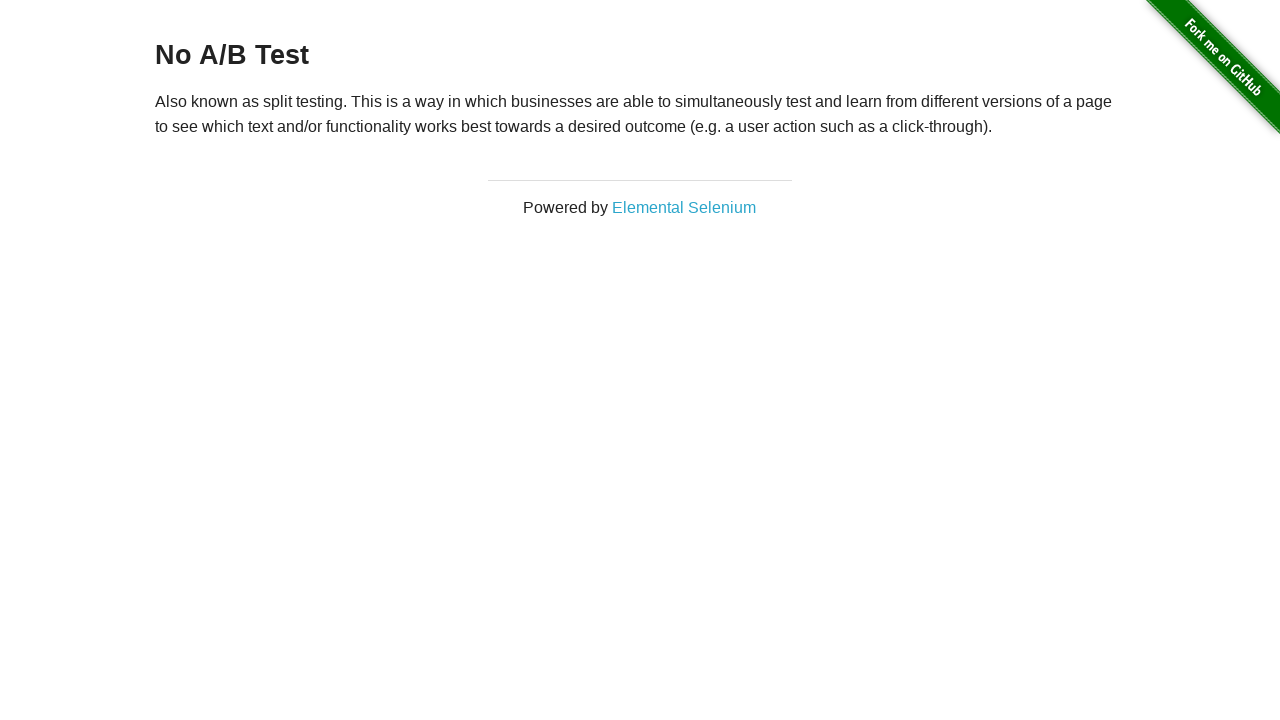

Verified heading now displays 'No A/B Test' confirming opt-out cookie is working
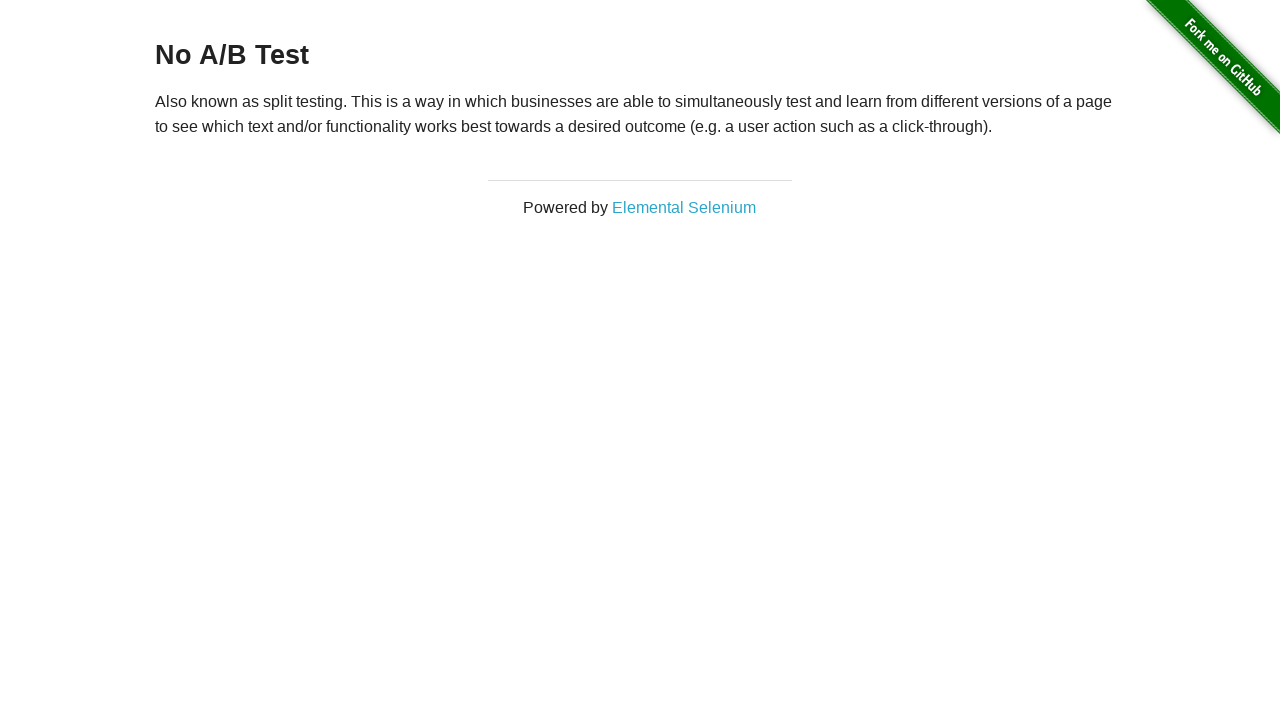

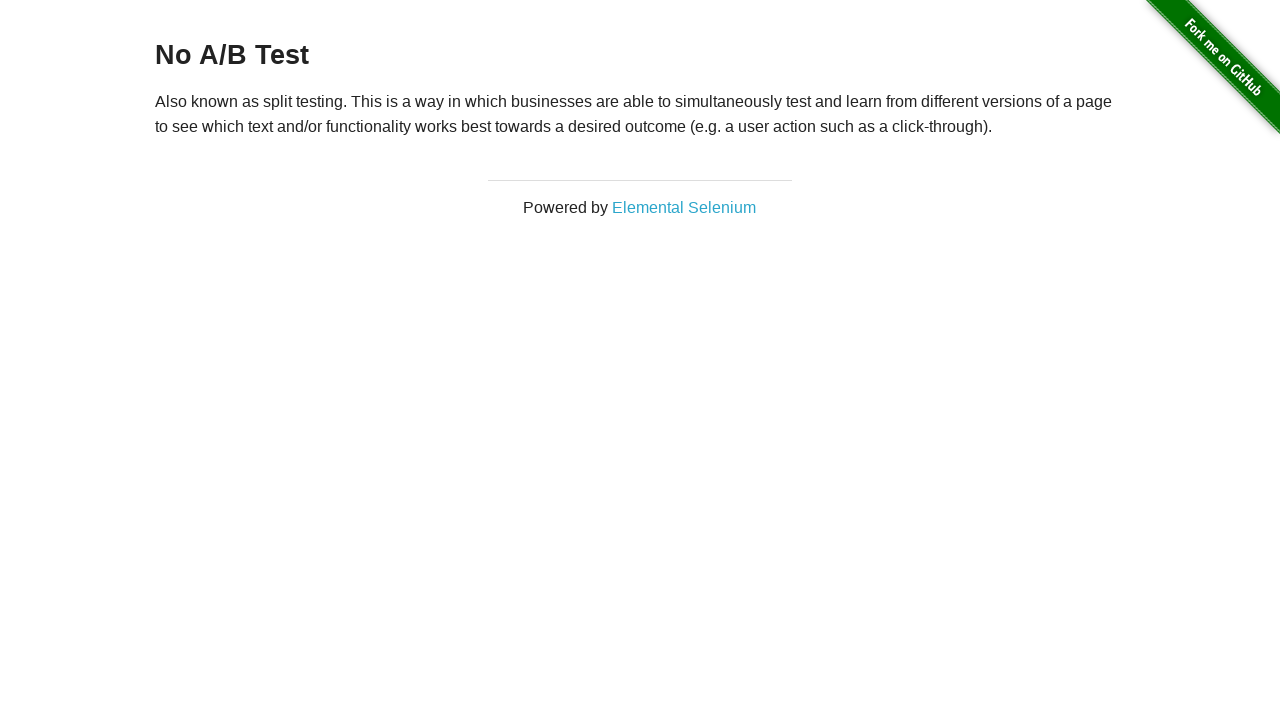